Tests form interaction on a practice website by filling a name field with a value and selecting a male radio button

Starting URL: https://testautomationpractice.blogspot.com/

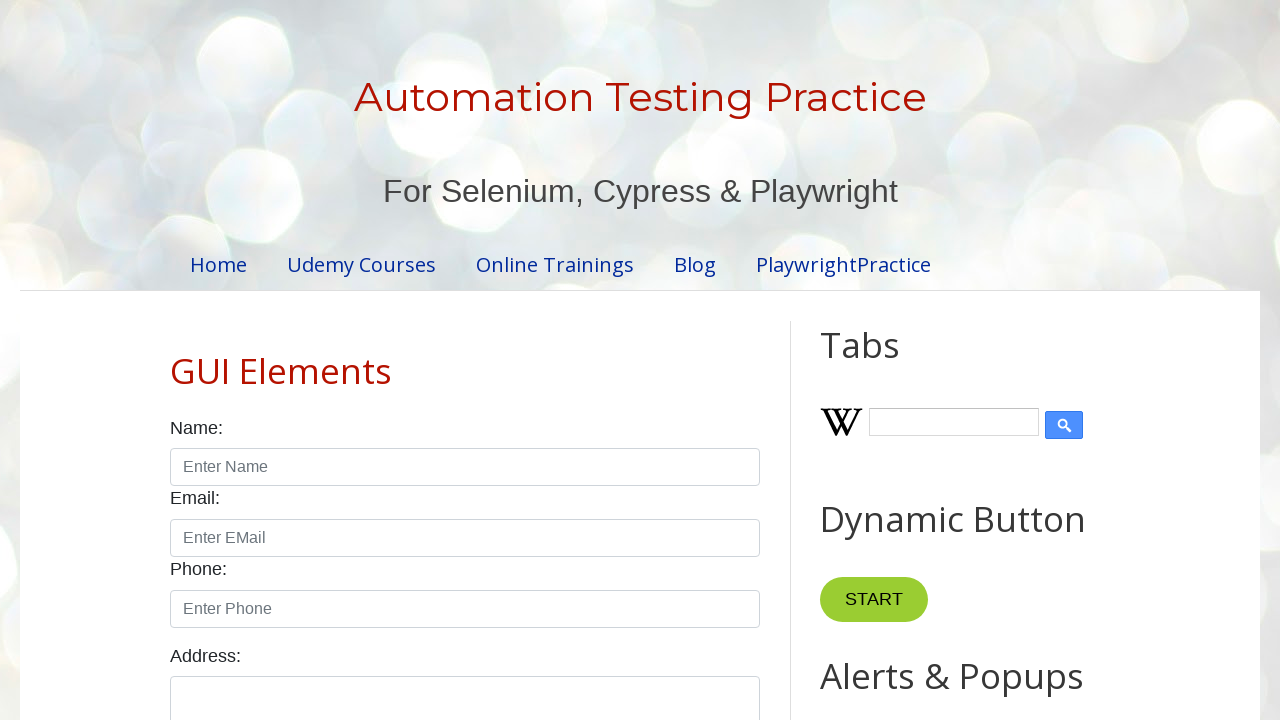

Navigated to practice website
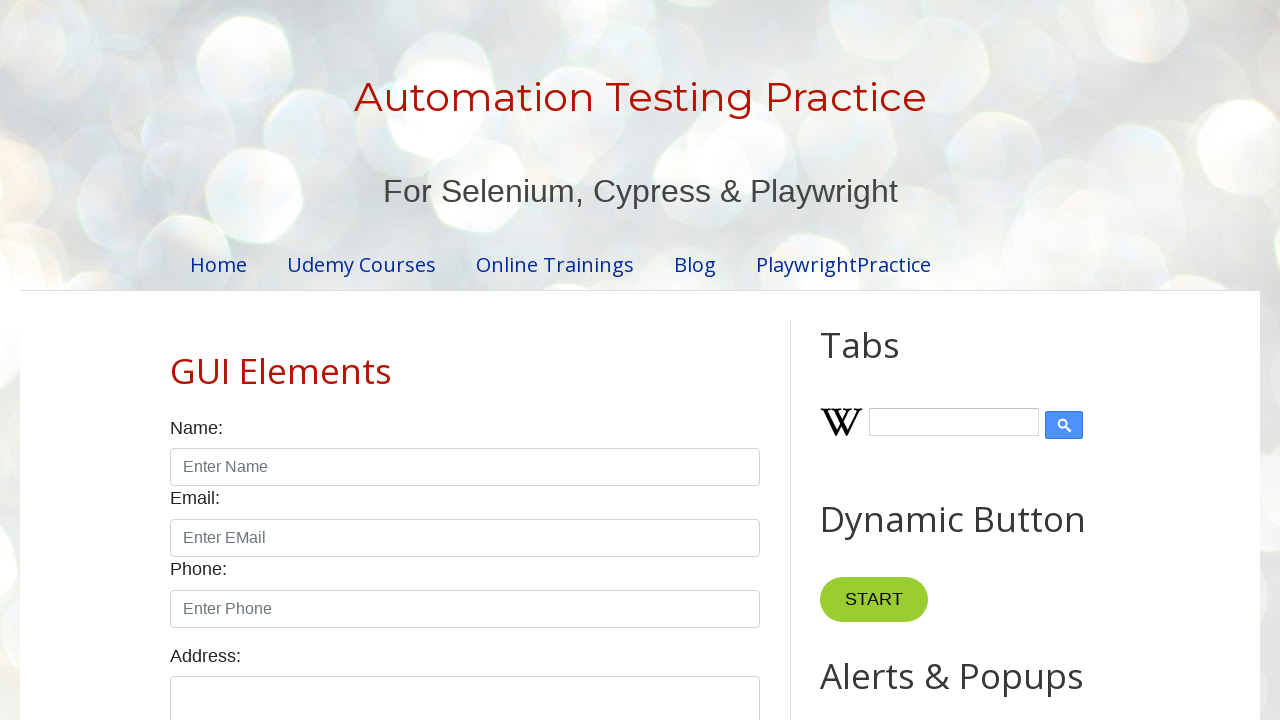

Filled name field with 'kishu' on #name
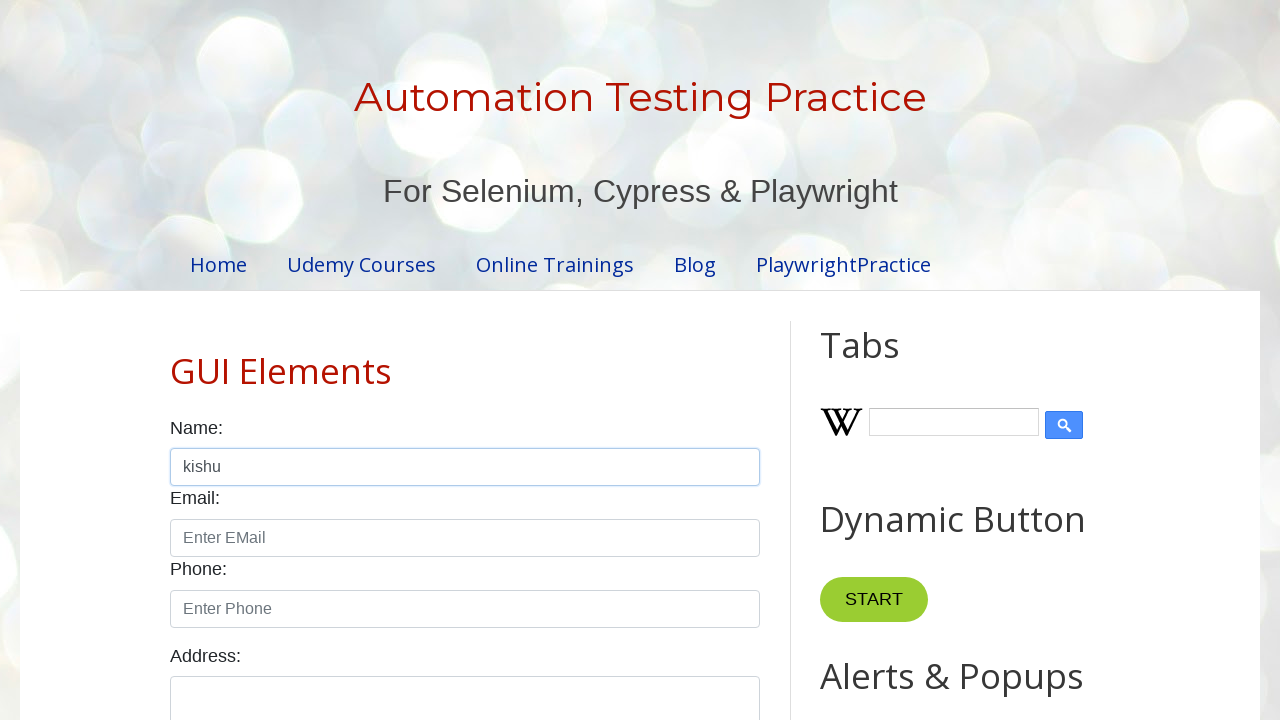

Selected male radio button at (176, 360) on #male
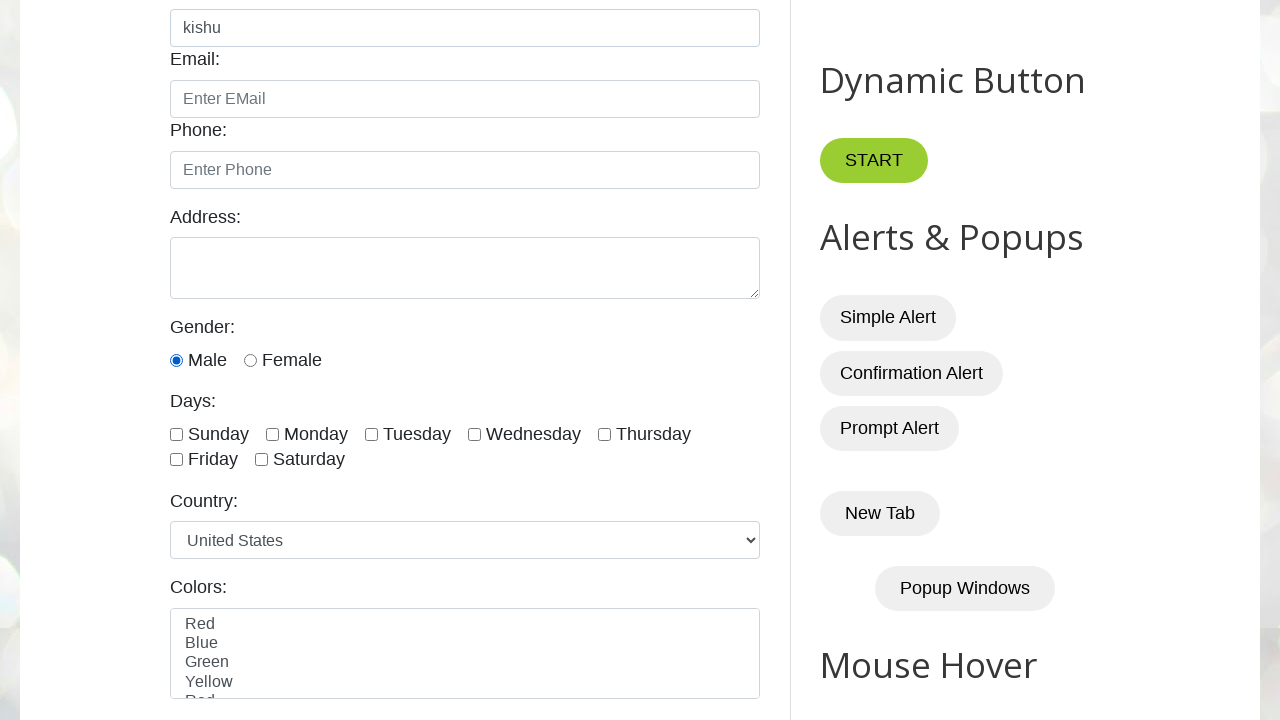

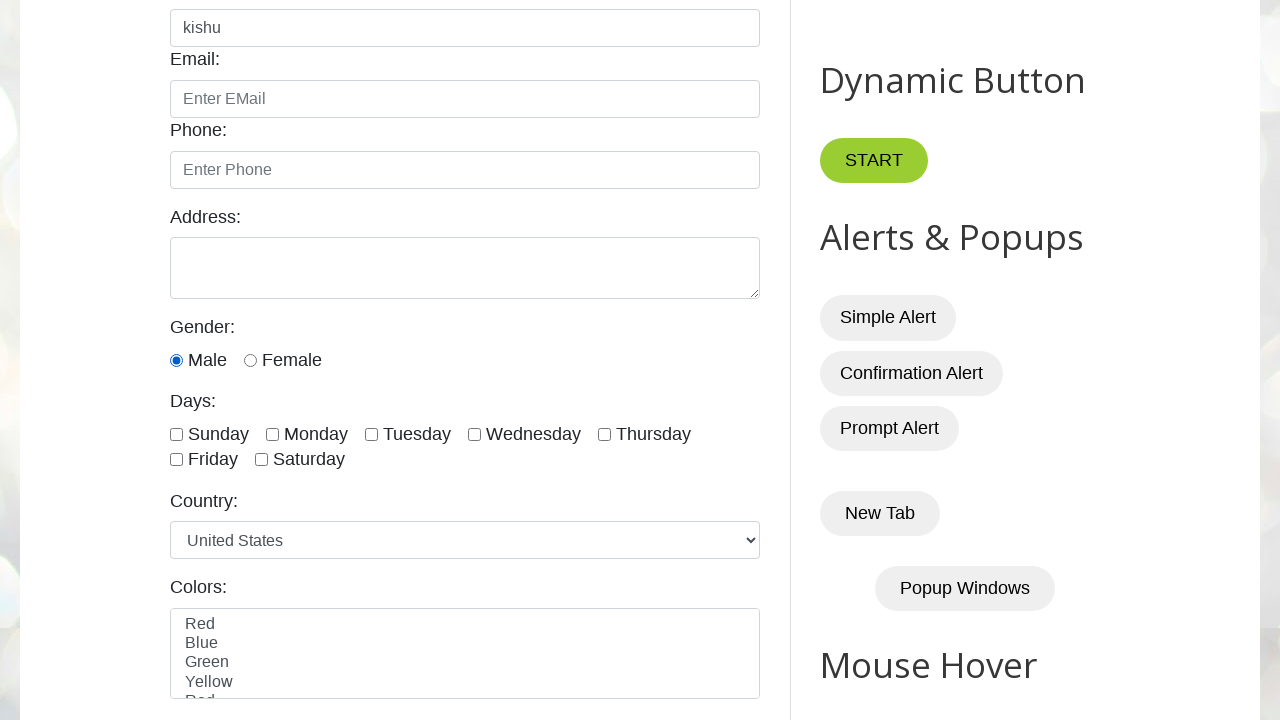